Verifies that the Atinity website title contains the expected text

Starting URL: https://www.atinitysol.com/

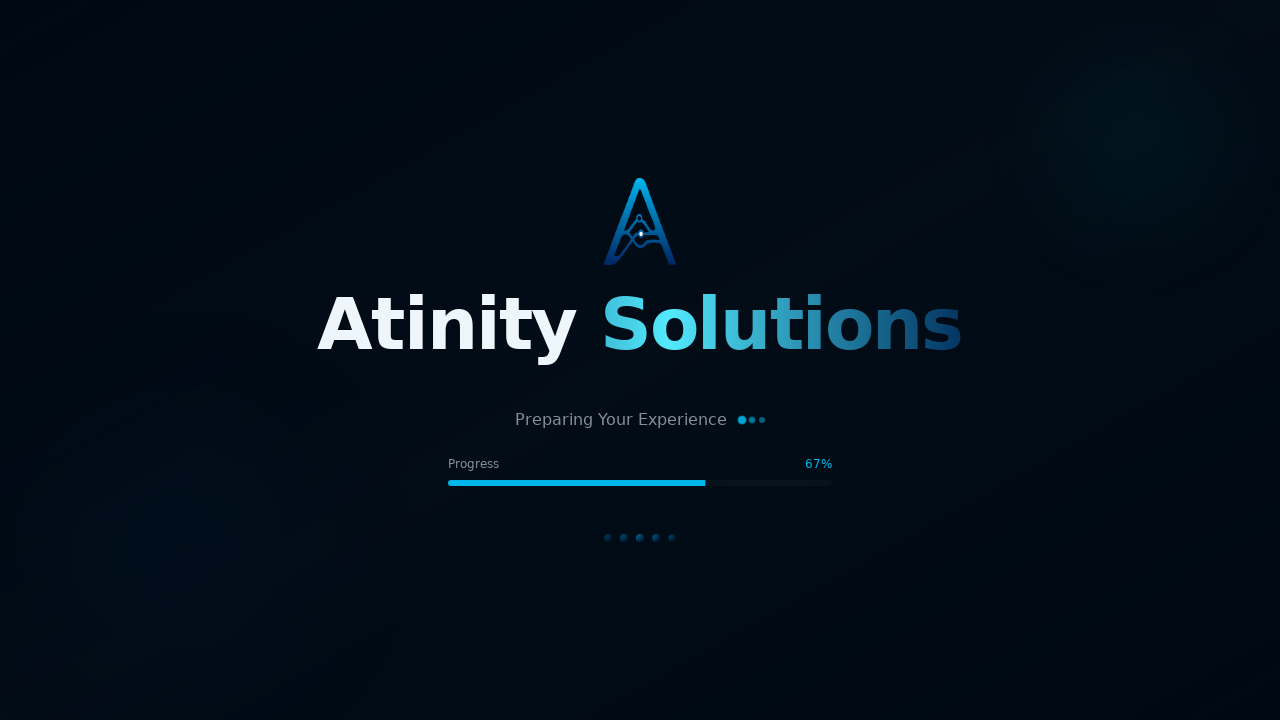

Navigated to Atinity website
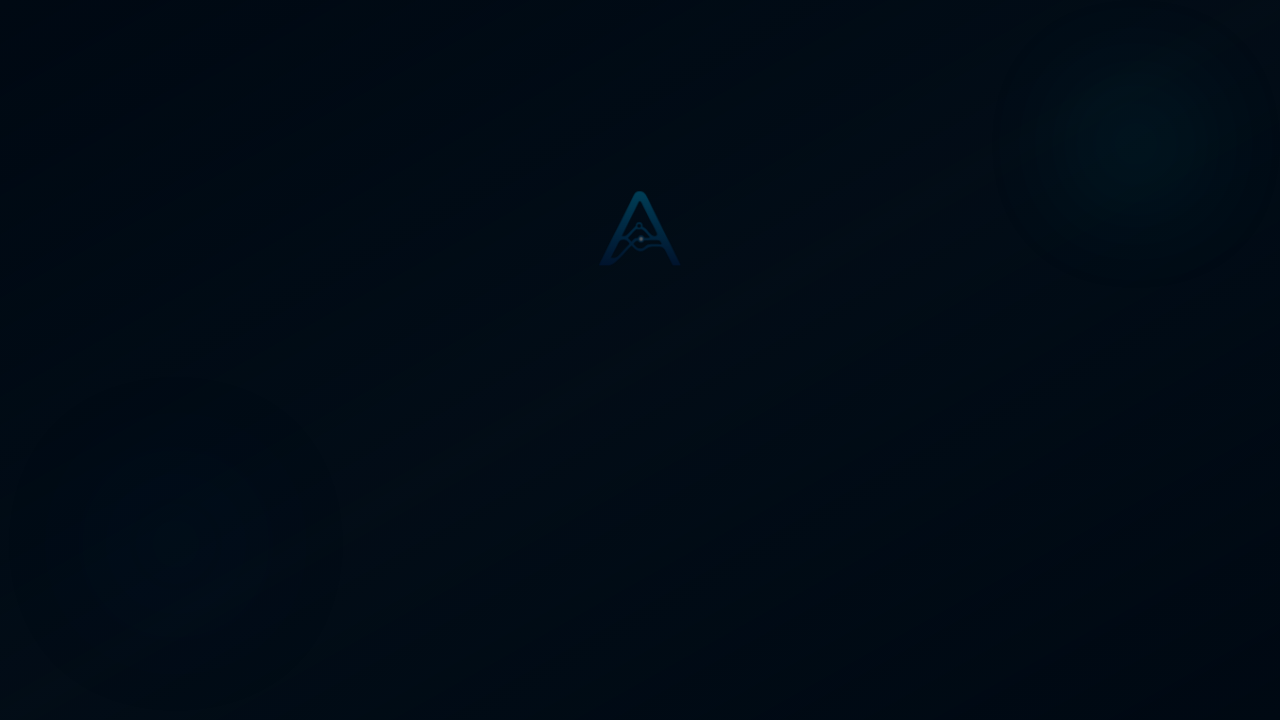

Verified page title contains 'Atinity'
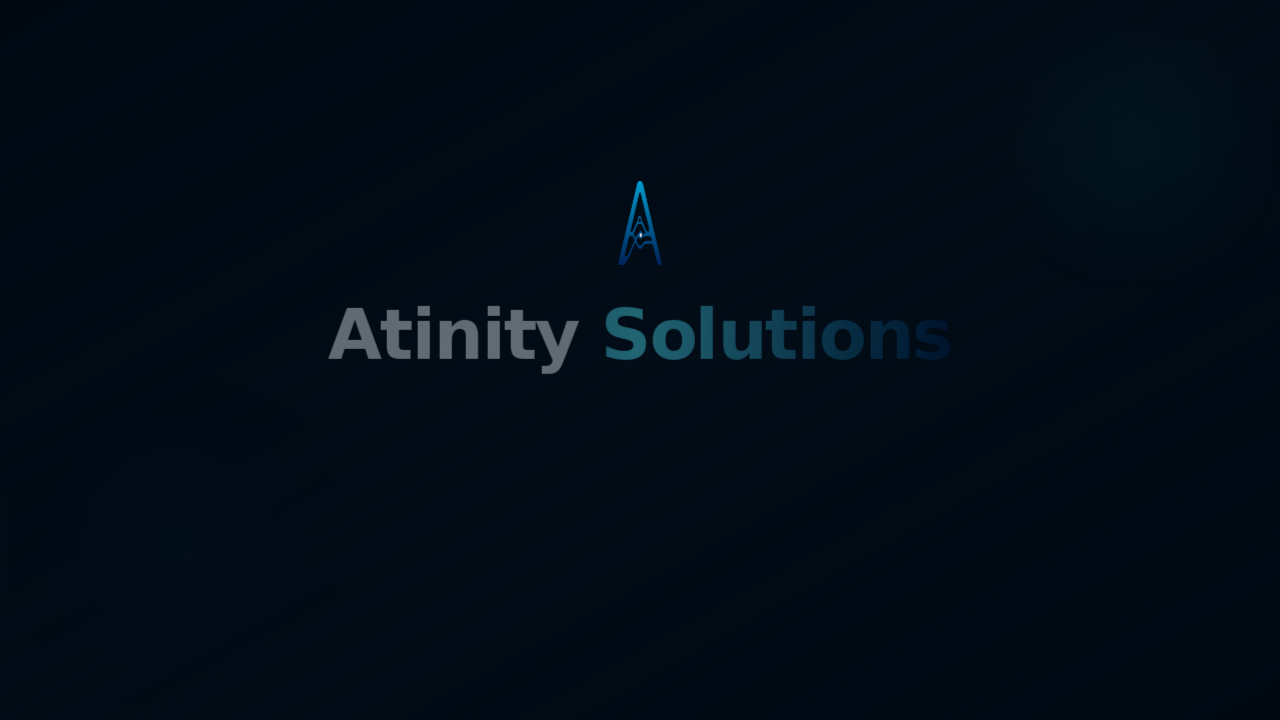

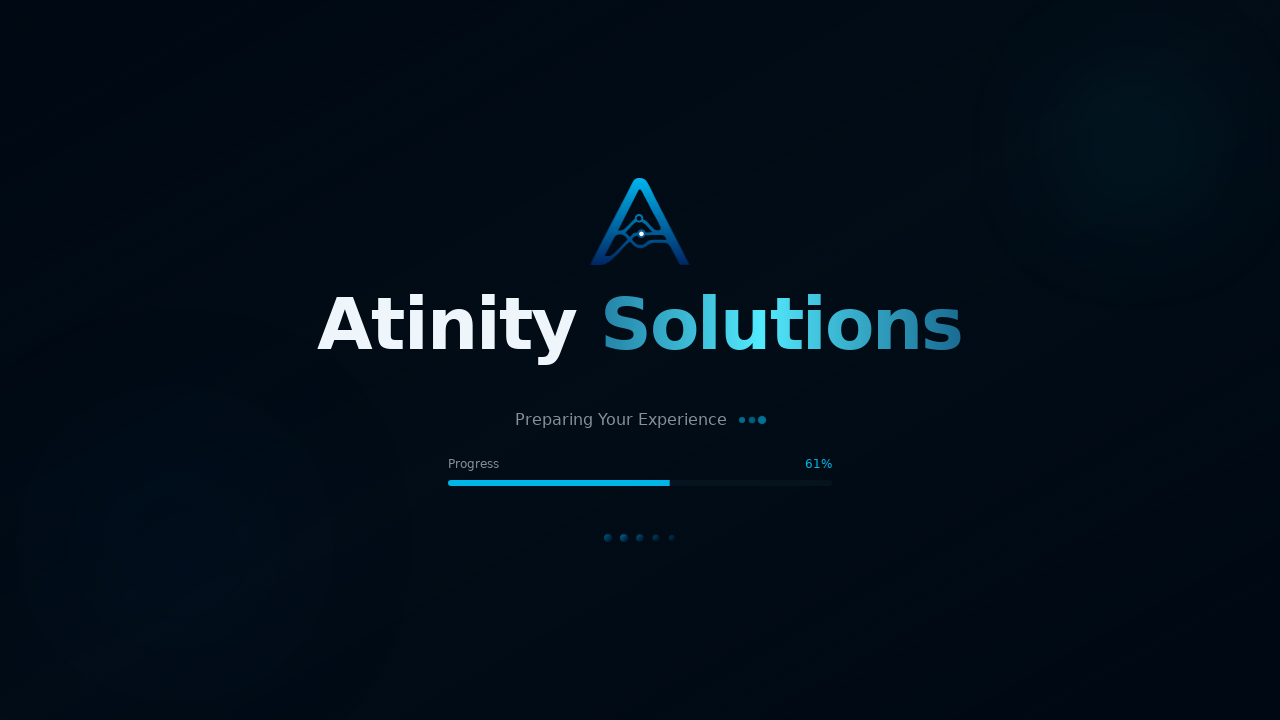